Tests various input field interactions including typing text, appending text, clearing fields, verifying disabled state, tab navigation, and error message validation

Starting URL: https://leafground.com/input.xhtml

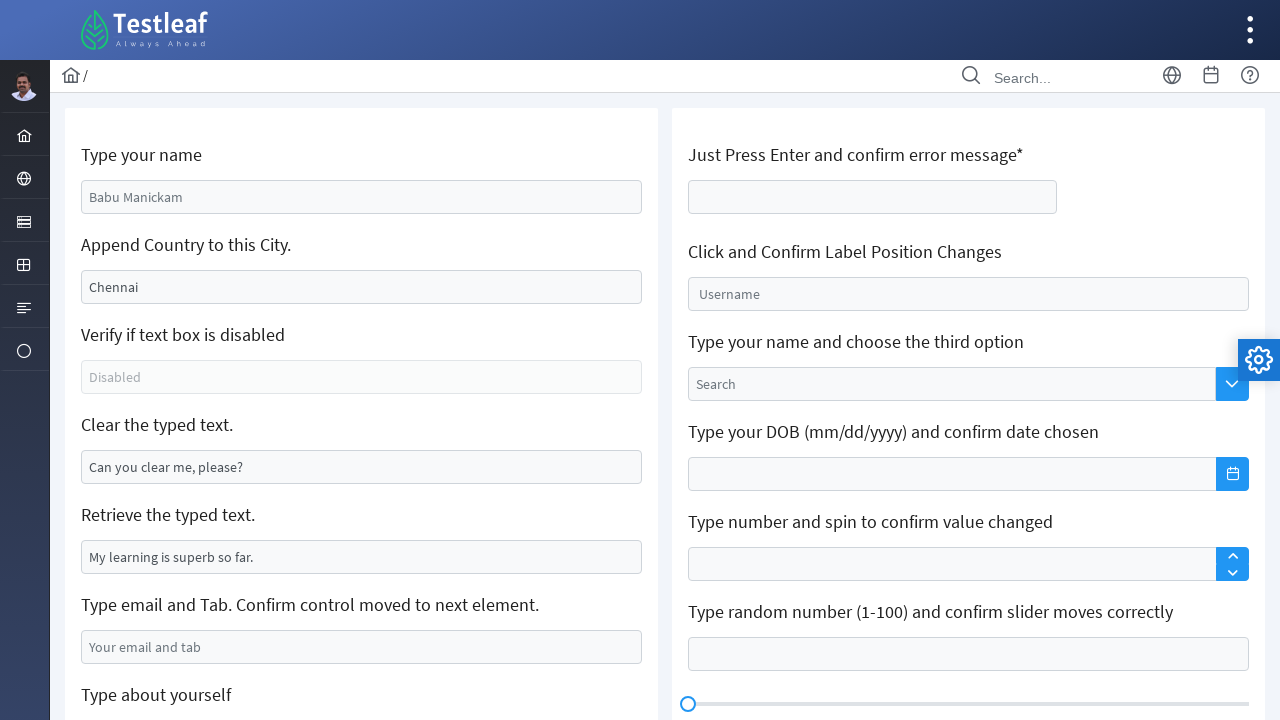

Filled name field with 'Gomathy Shri' on input#j_idt88\:name
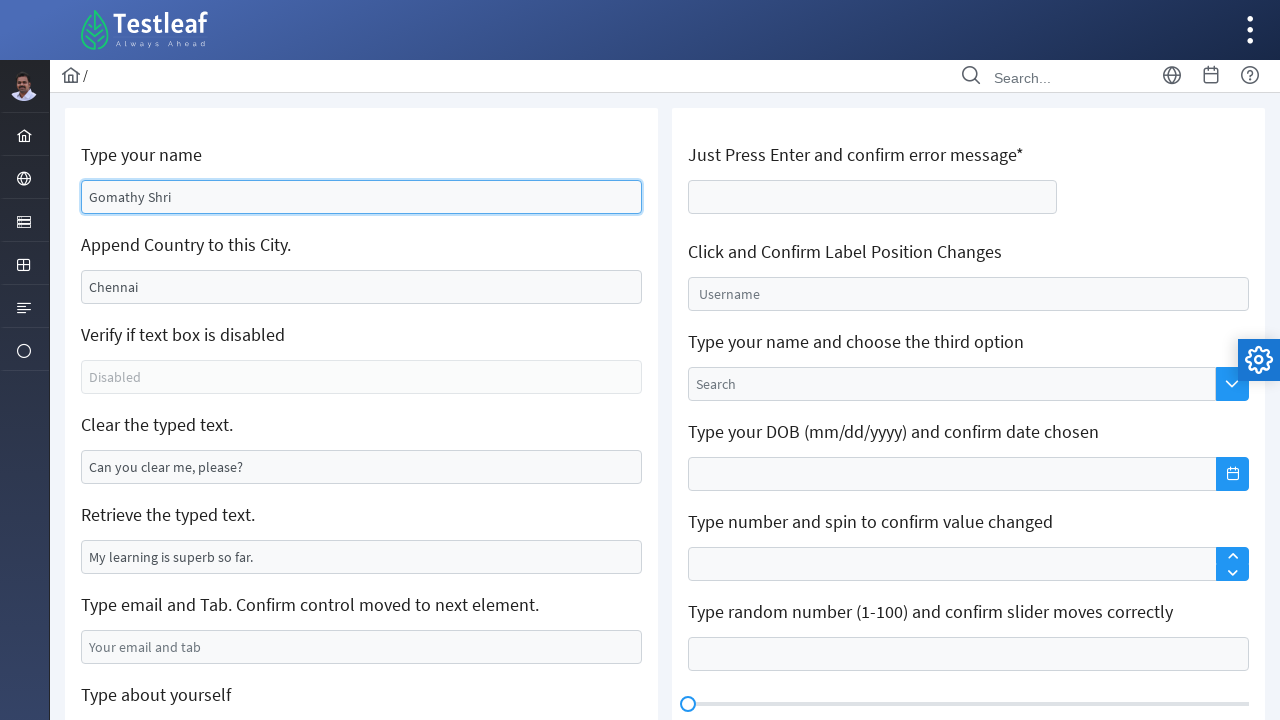

Appended ',India' to city field on input#j_idt88\:j_idt91
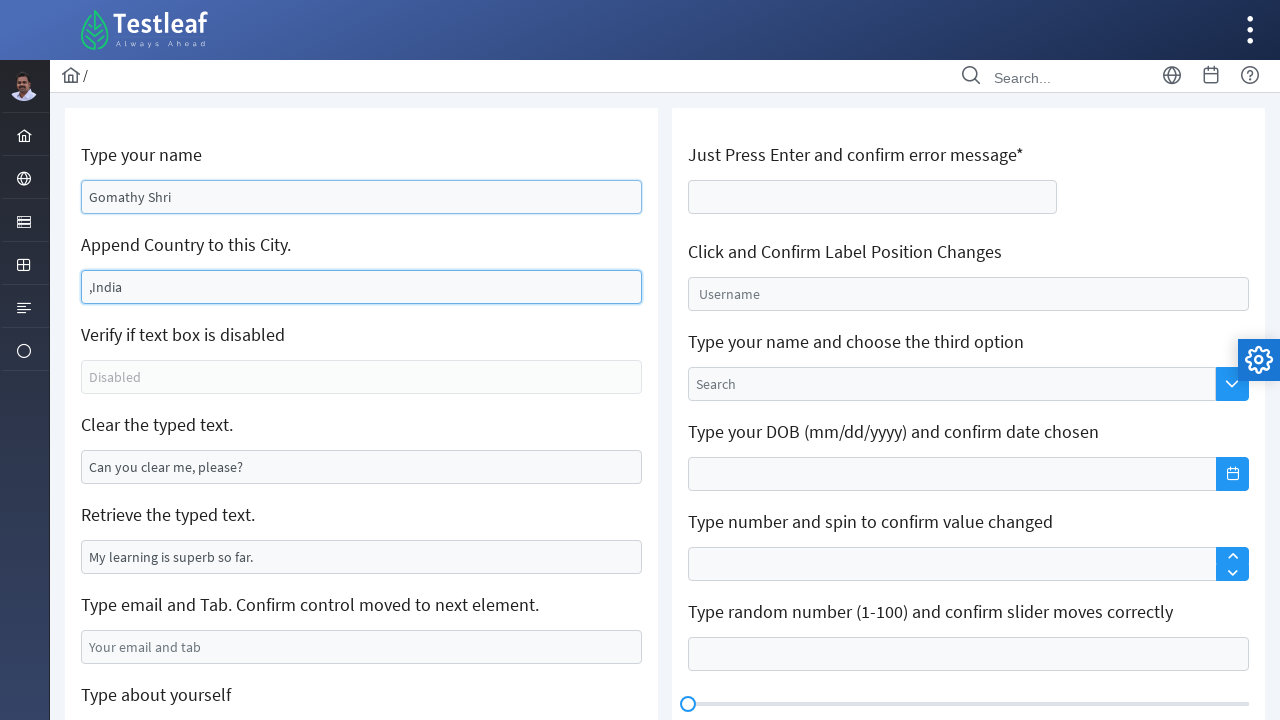

Checked if textbox is disabled
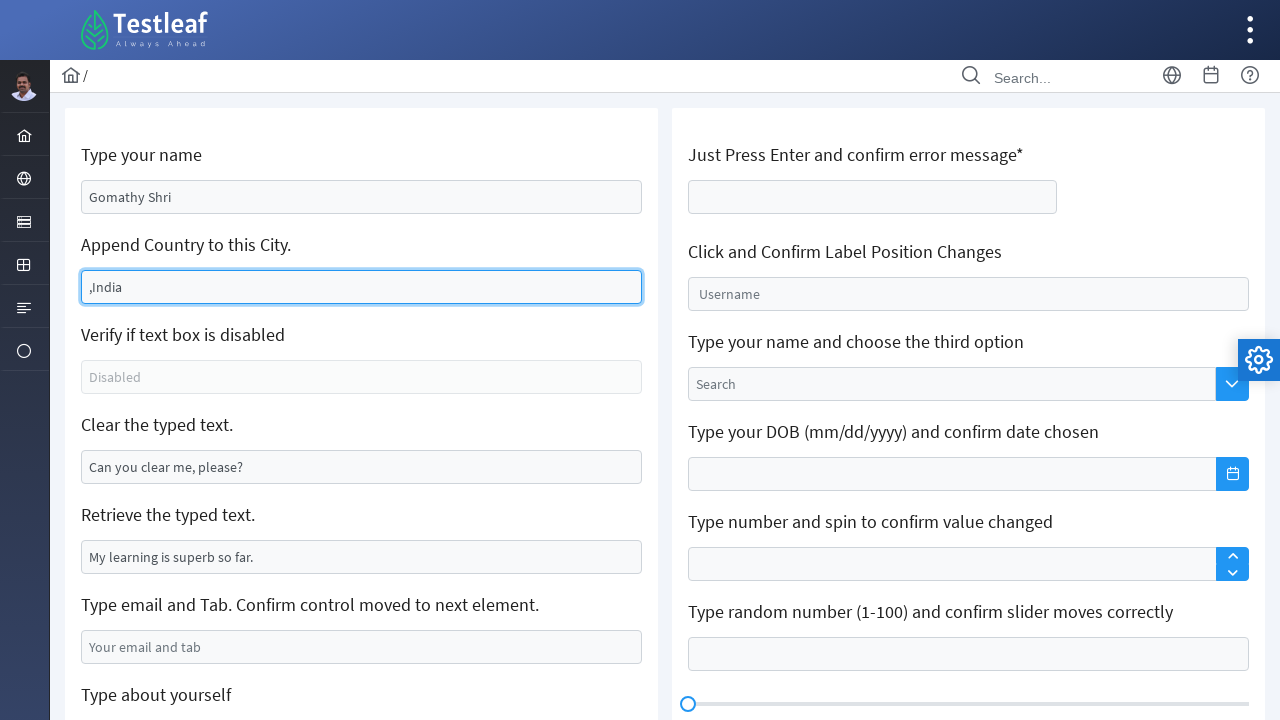

Cleared the 'Can you clear me, please?' field on input[value='Can you clear me, please?']
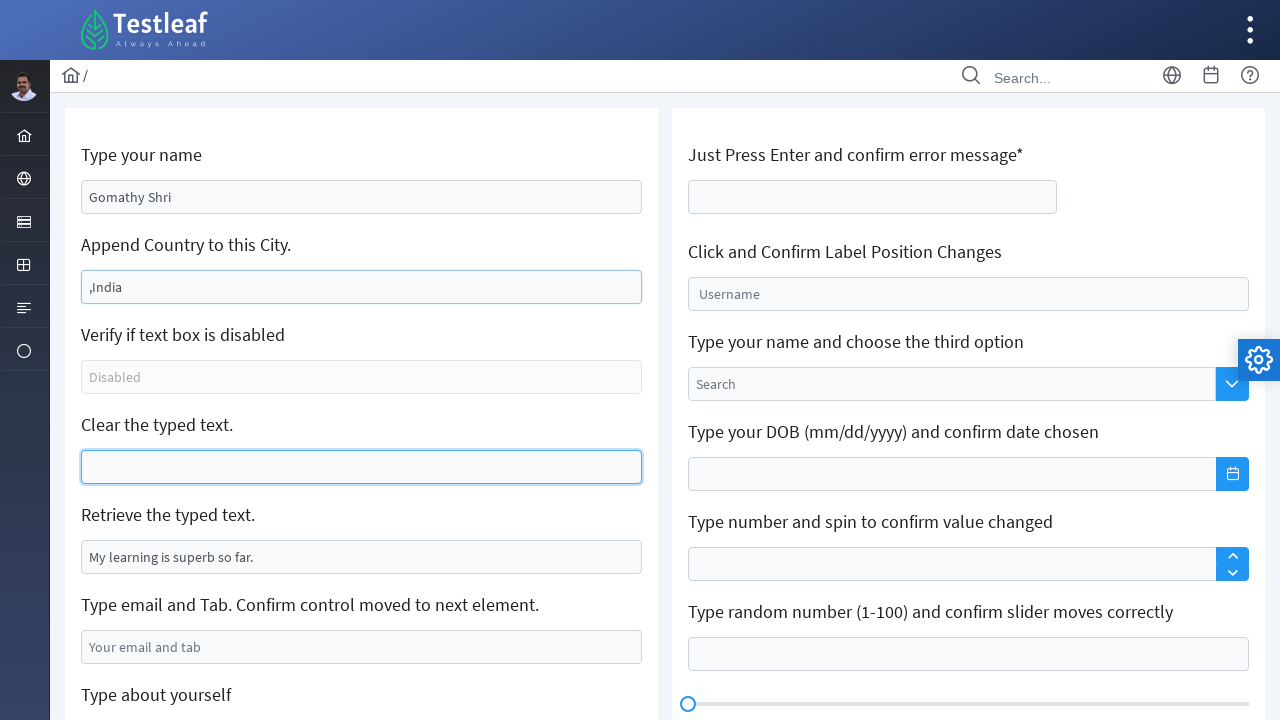

Retrieved value attribute from 'My learning is superb so far.' field
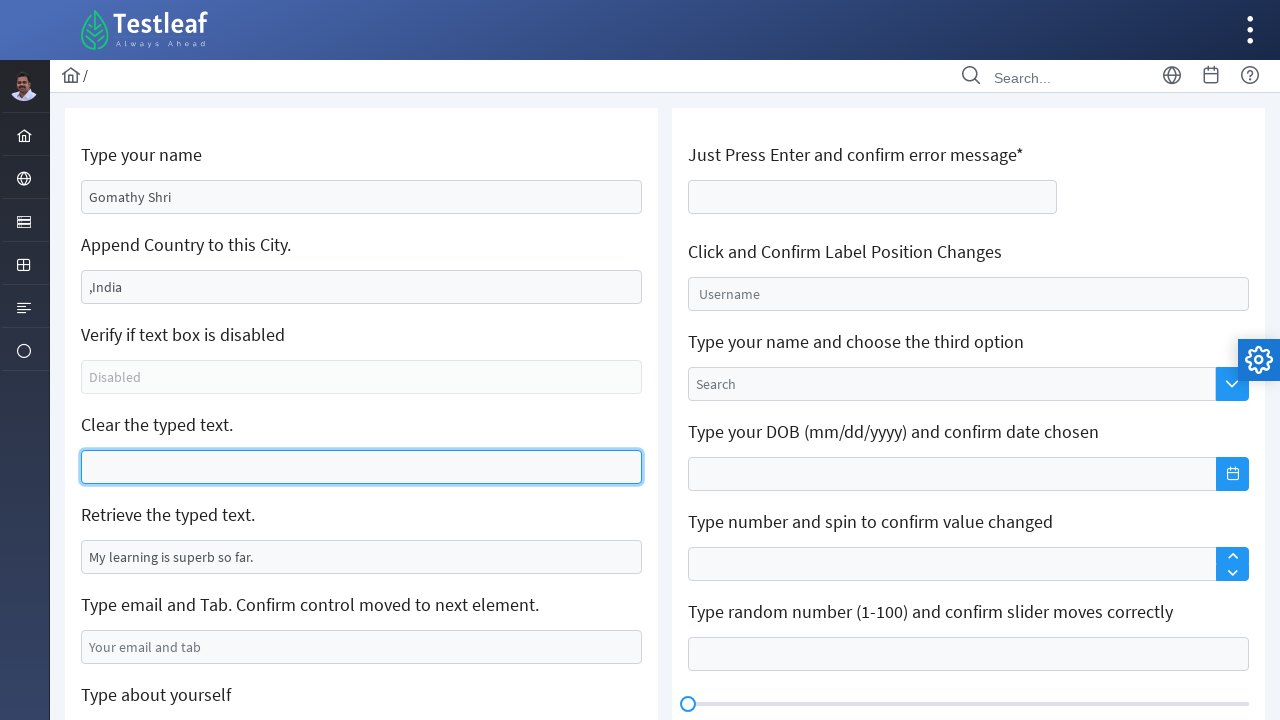

Located email field with 'Your email and tab' placeholder
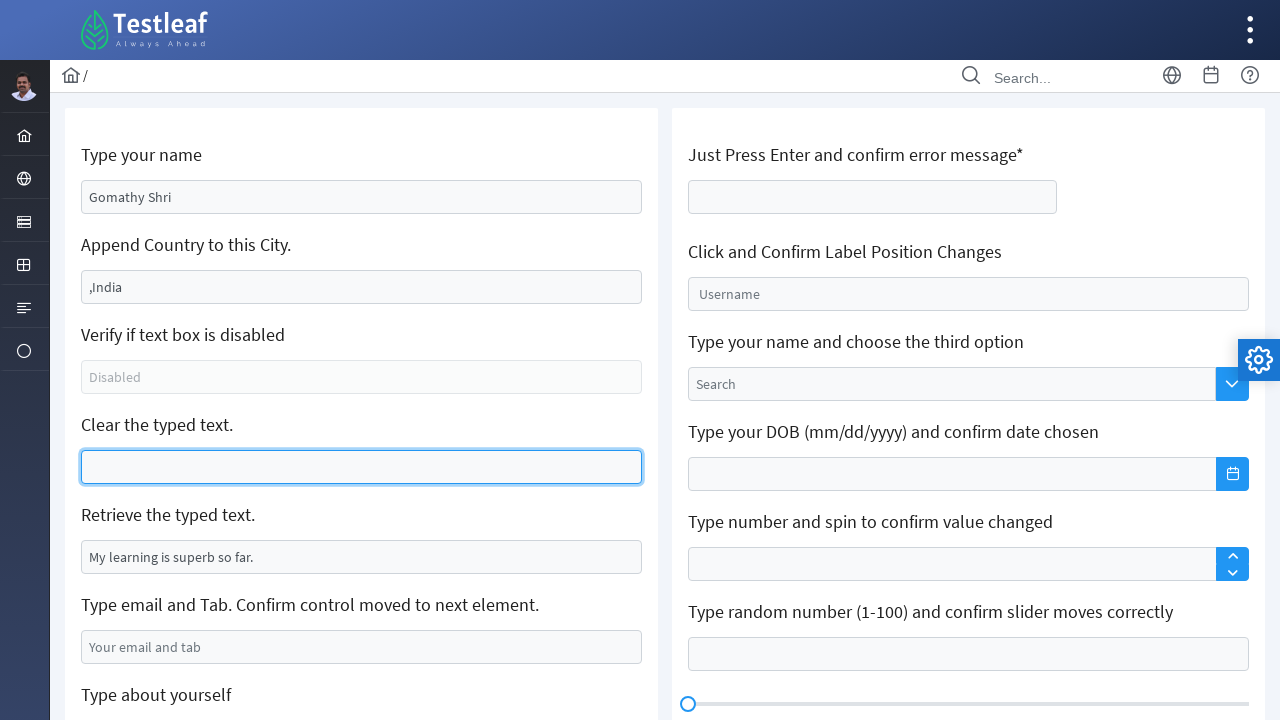

Clicked on email field at (362, 647) on div.col-12 input[placeholder='Your email and tab']
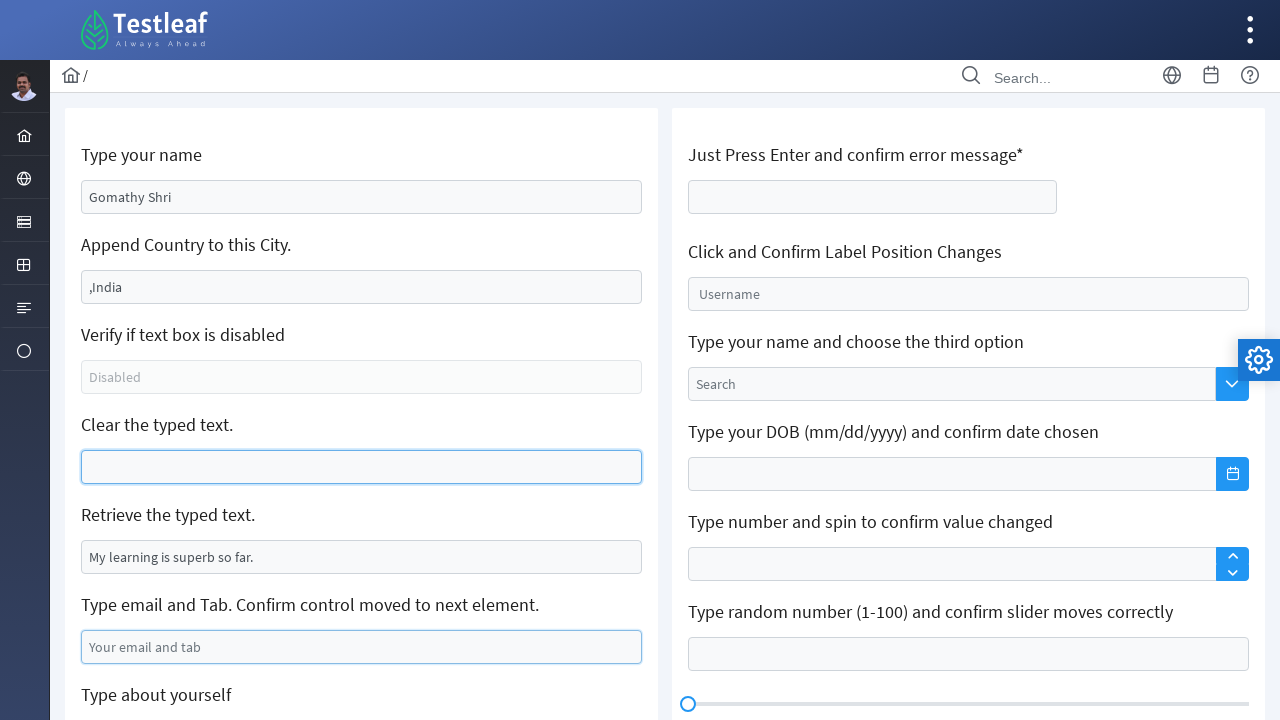

Filled email field with 'gomathyshri.v19@gmail.com' on div.col-12 input[placeholder='Your email and tab']
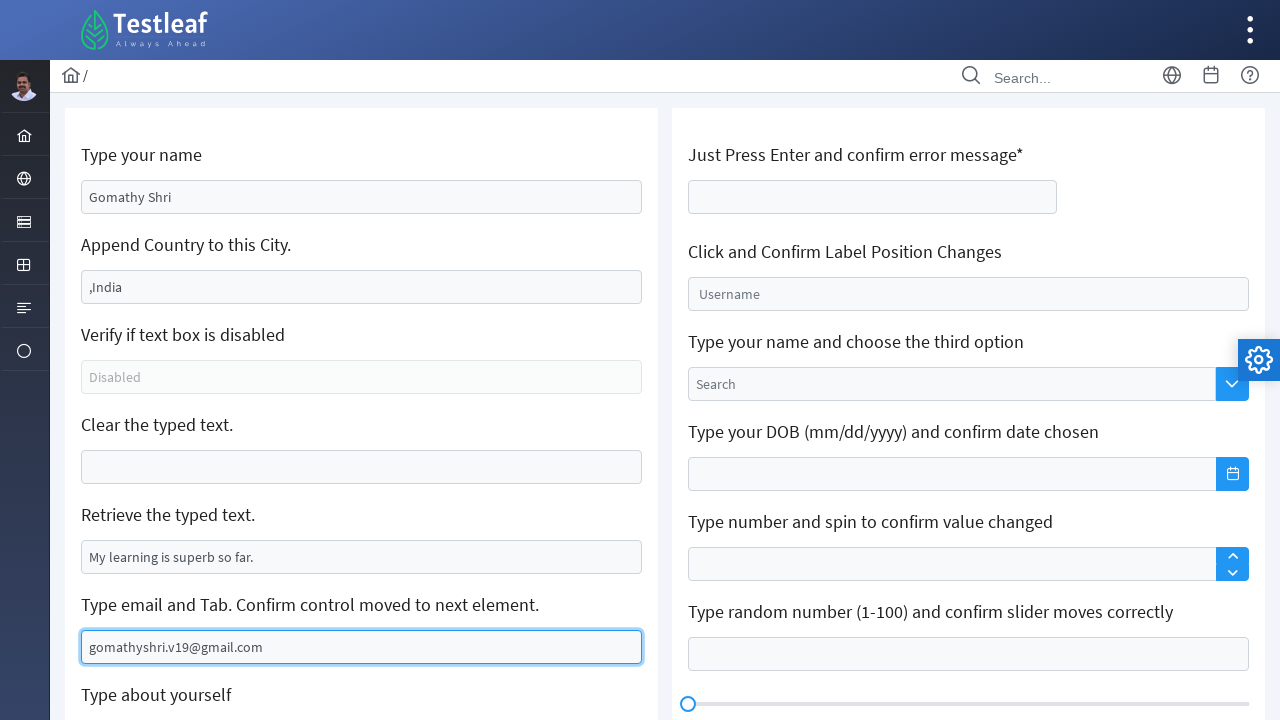

Pressed Tab key to navigate away from email field on div.col-12 input[placeholder='Your email and tab']
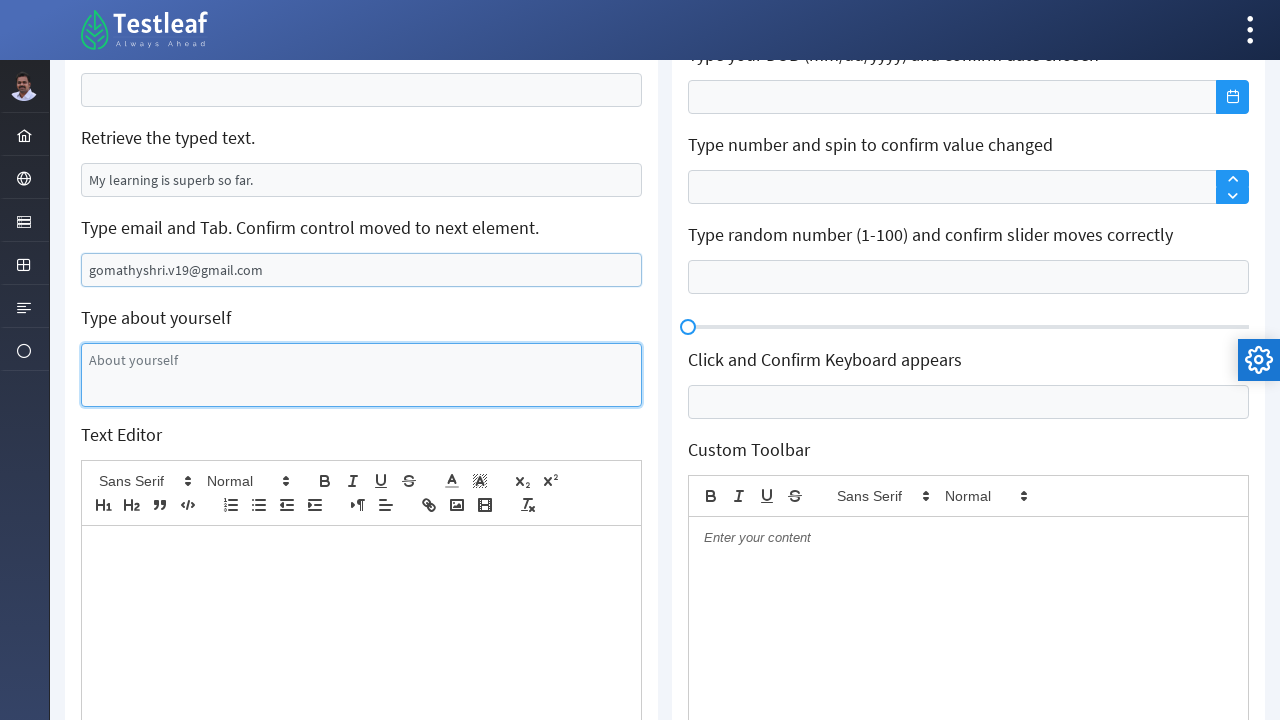

Pressed Enter on age field to trigger validation on input#j_idt106\:thisform\:age
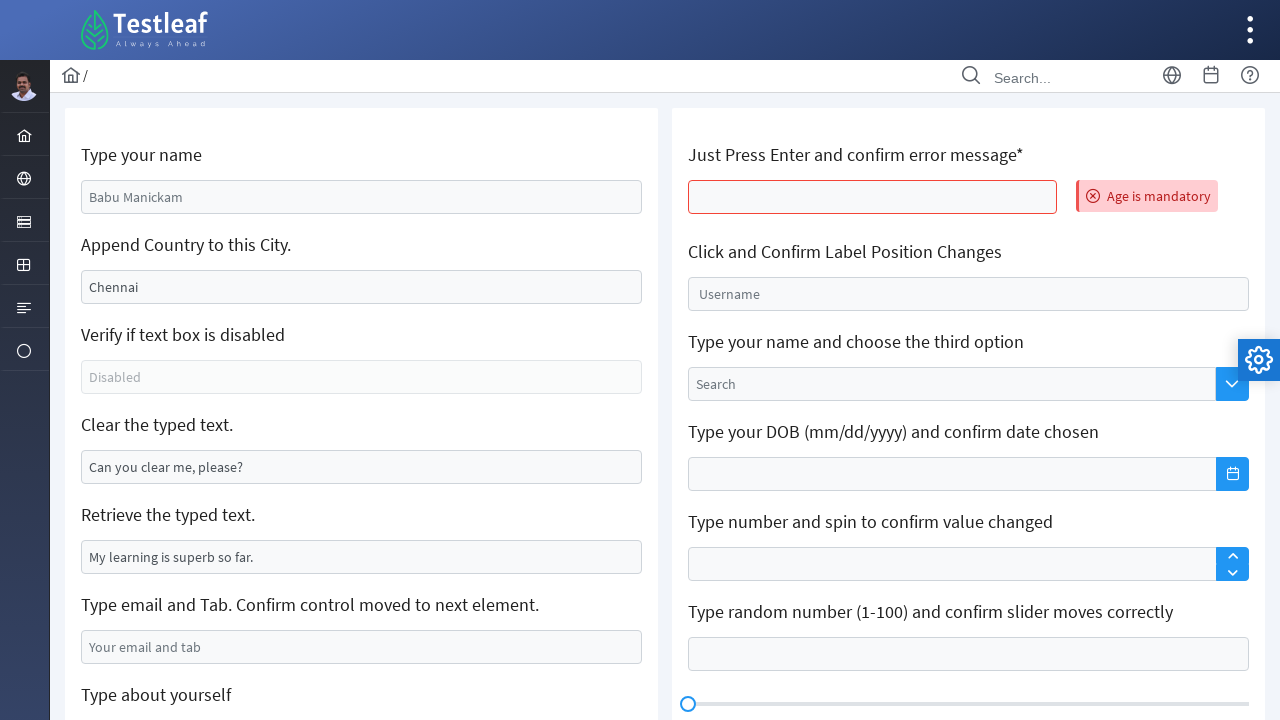

Located error message element
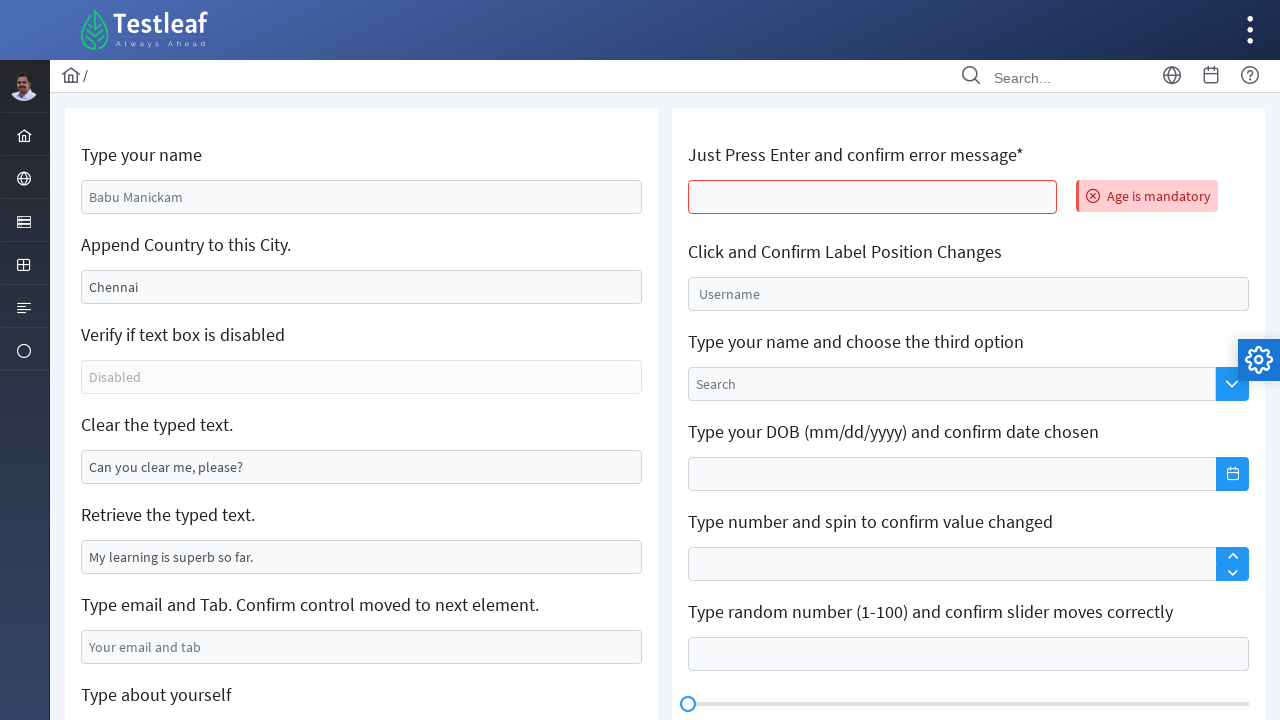

Retrieved error message text: 'Age is mandatory'
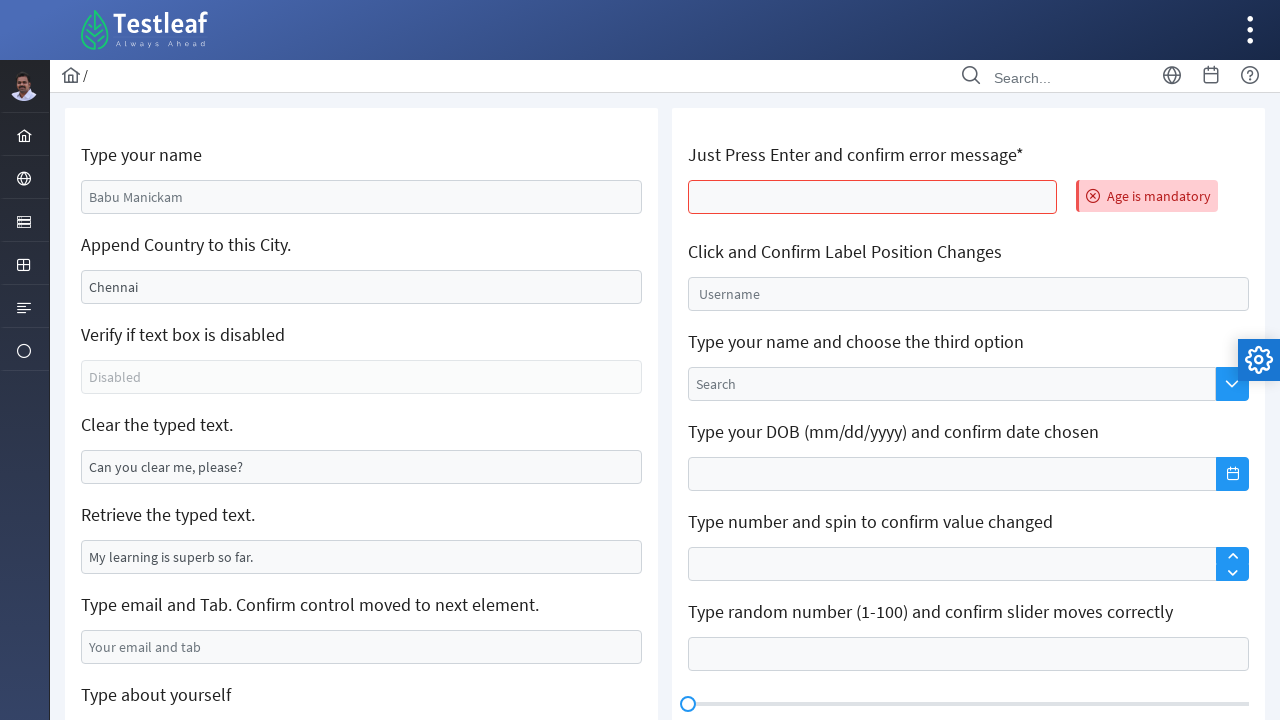

Clicked on float input field at (968, 294) on input#j_idt106\:float-input
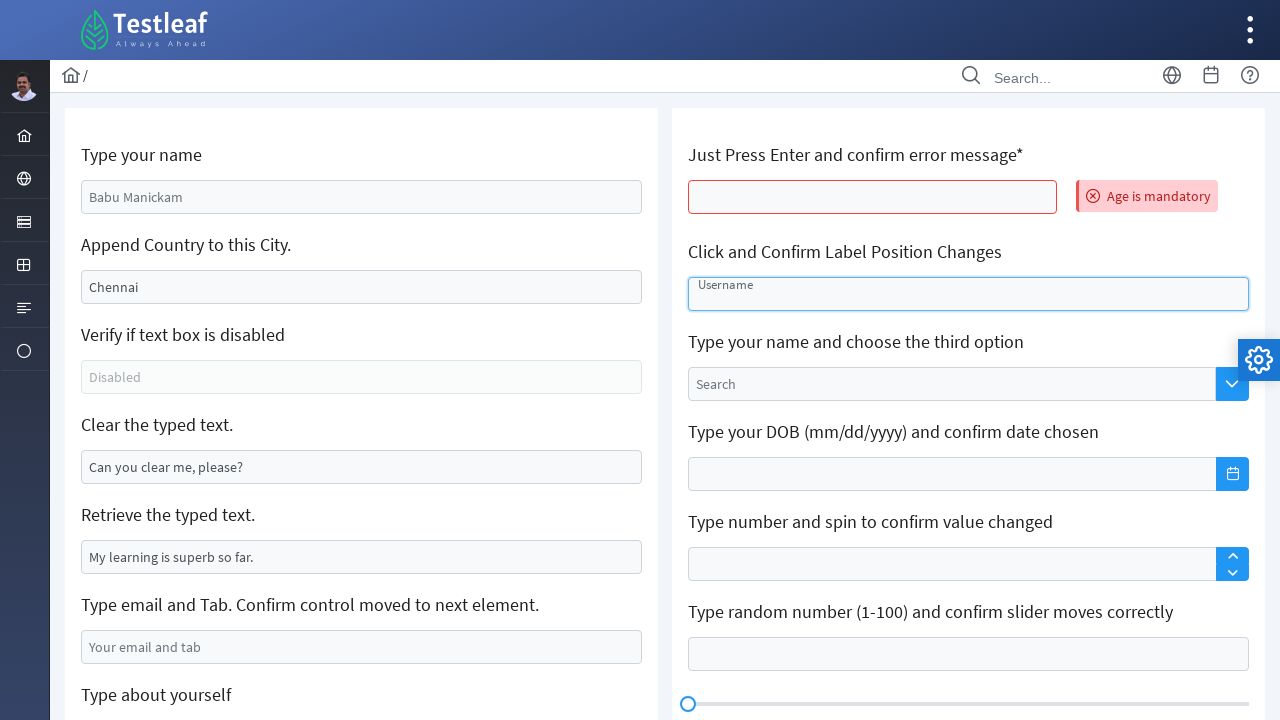

Located 'Username' label
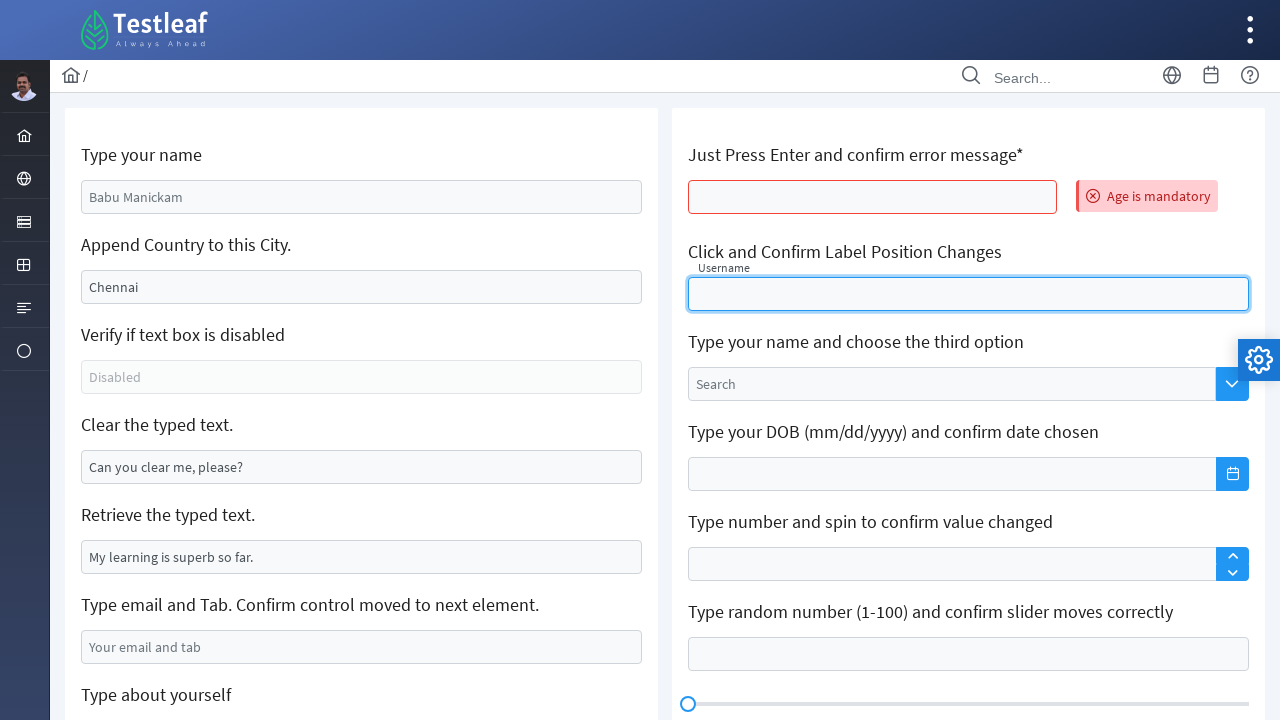

Retrieved initial label position - X: 698, Y: 262
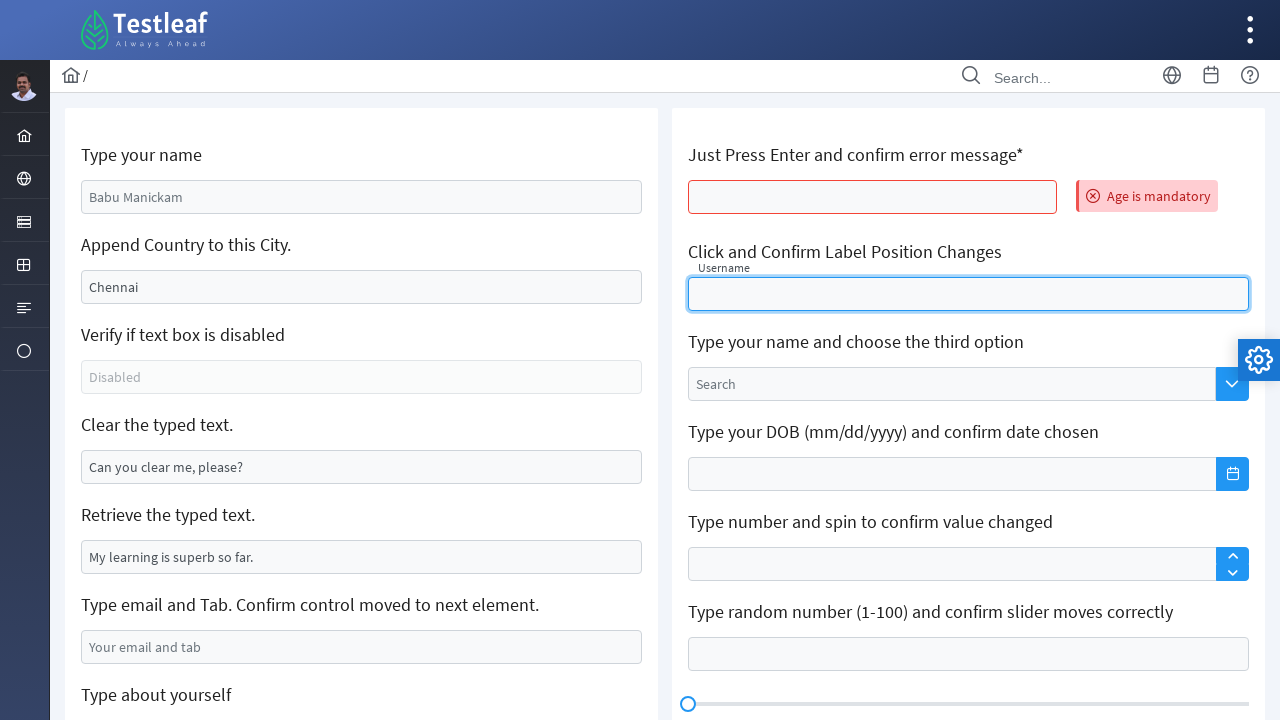

Clicked on float input field again at (968, 294) on input#j_idt106\:float-input
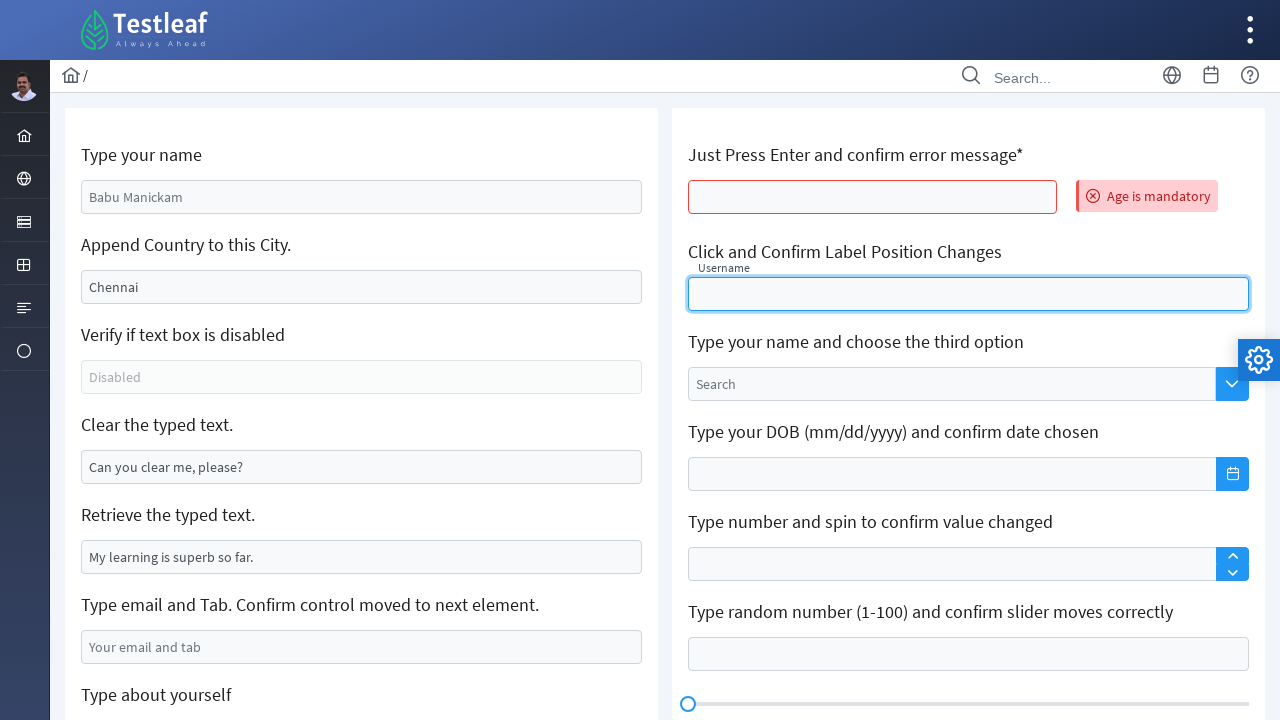

Located 'Username' label again
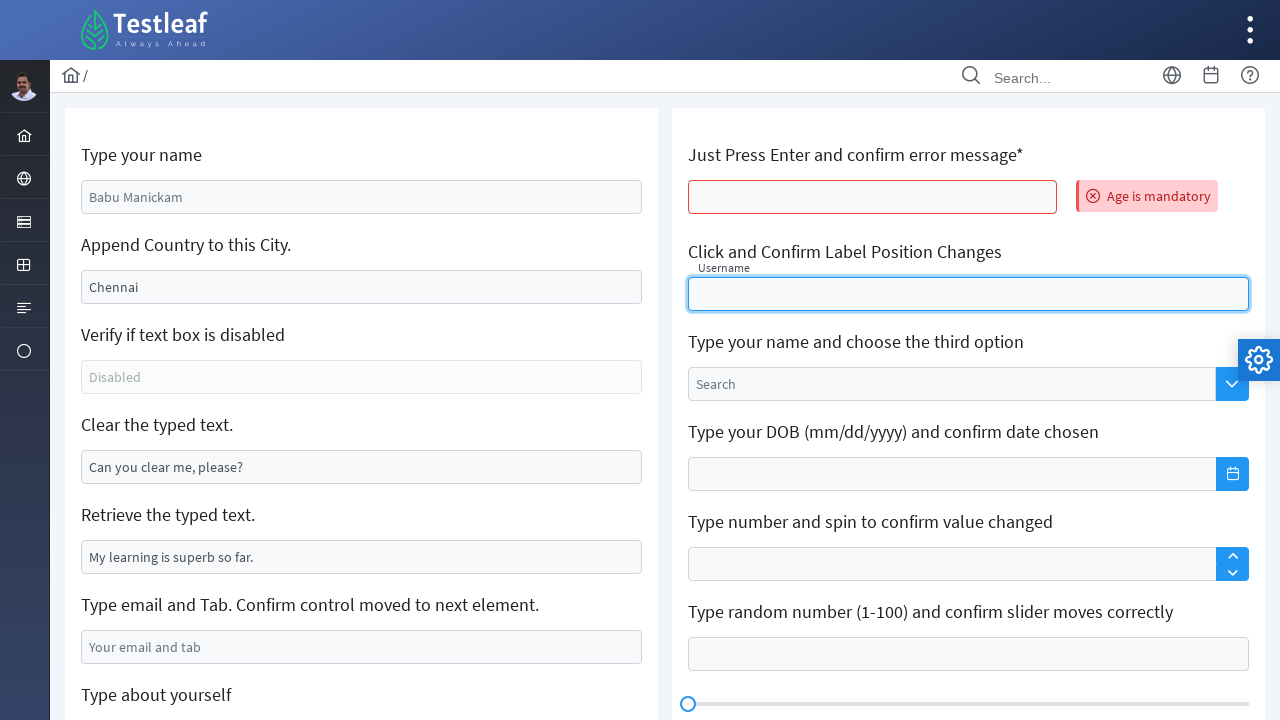

Retrieved new label position - X: 698, Y: 262
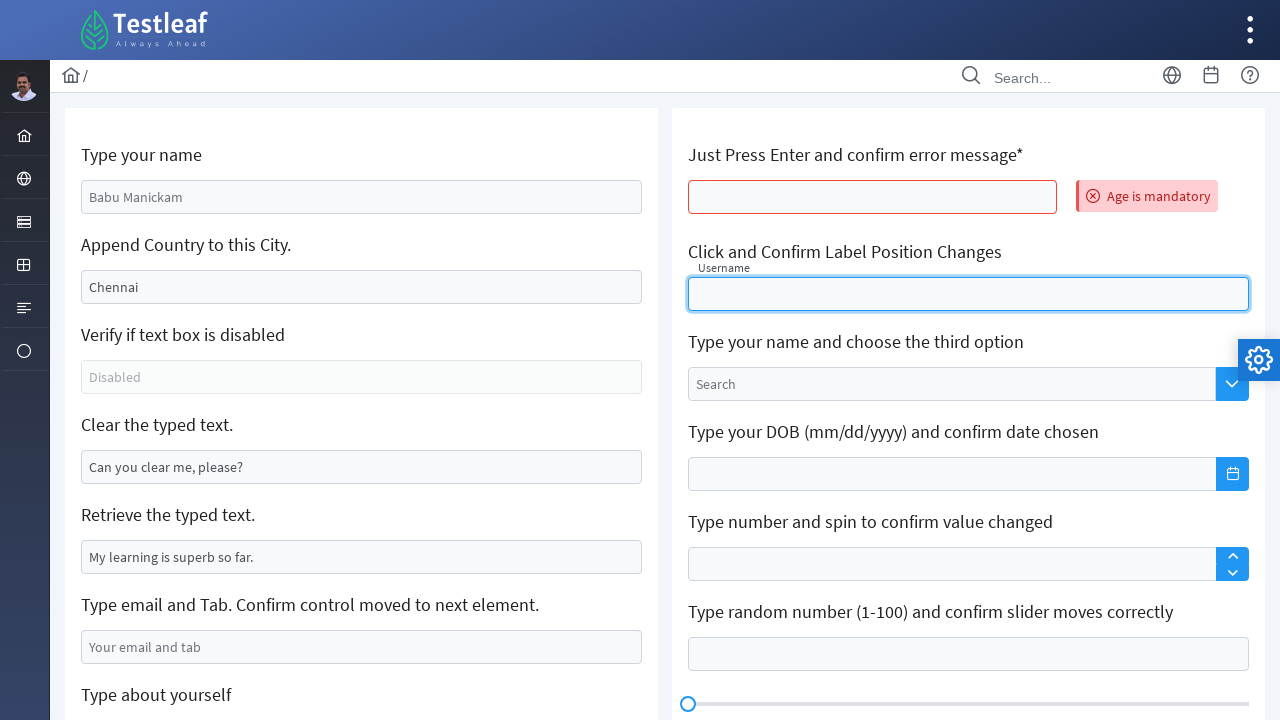

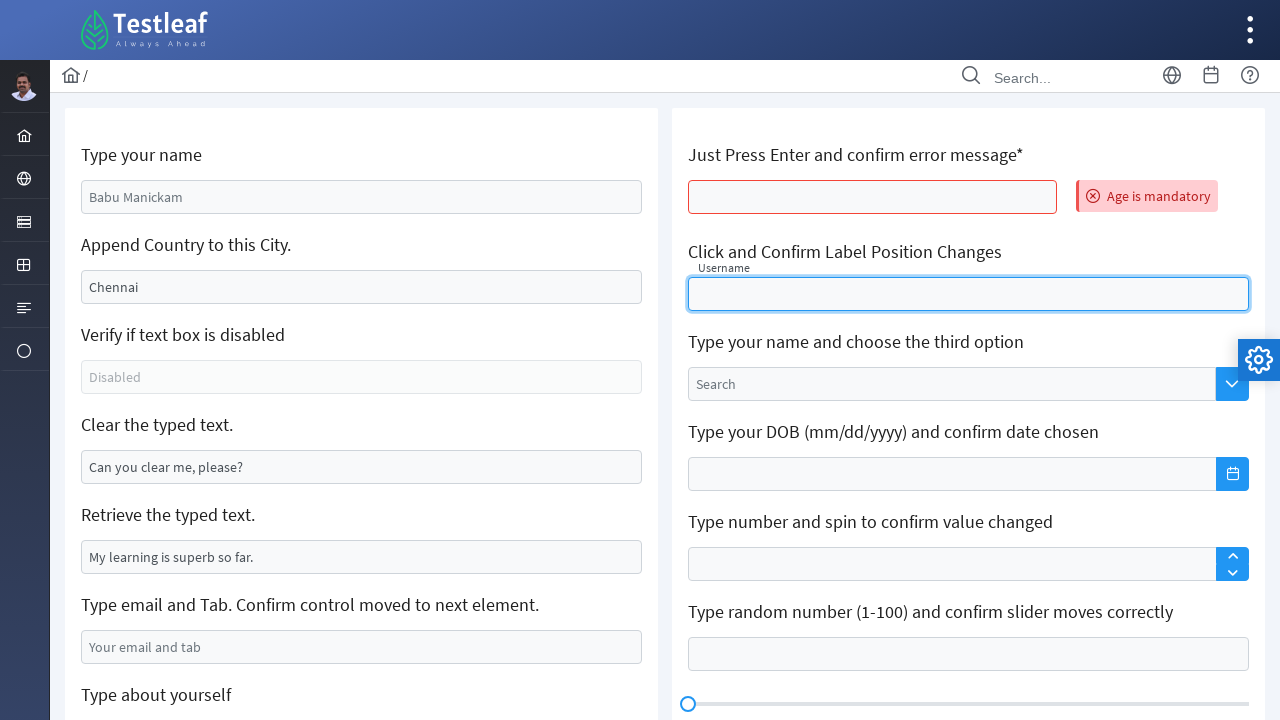